Tests handling new window scenario by extracting href property and navigating to it

Starting URL: https://rahulshettyacademy.com/AutomationPractice/

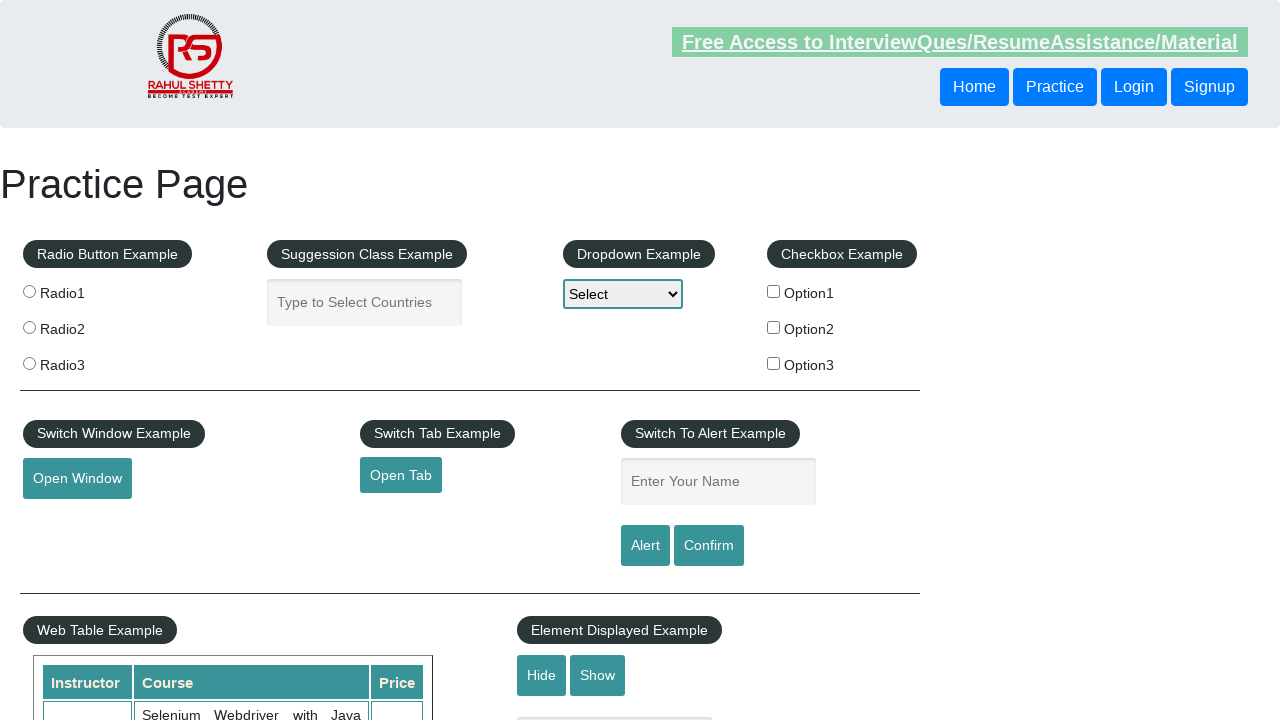

Extracted href property from Open Tab link using jQuery 'prop' function approach
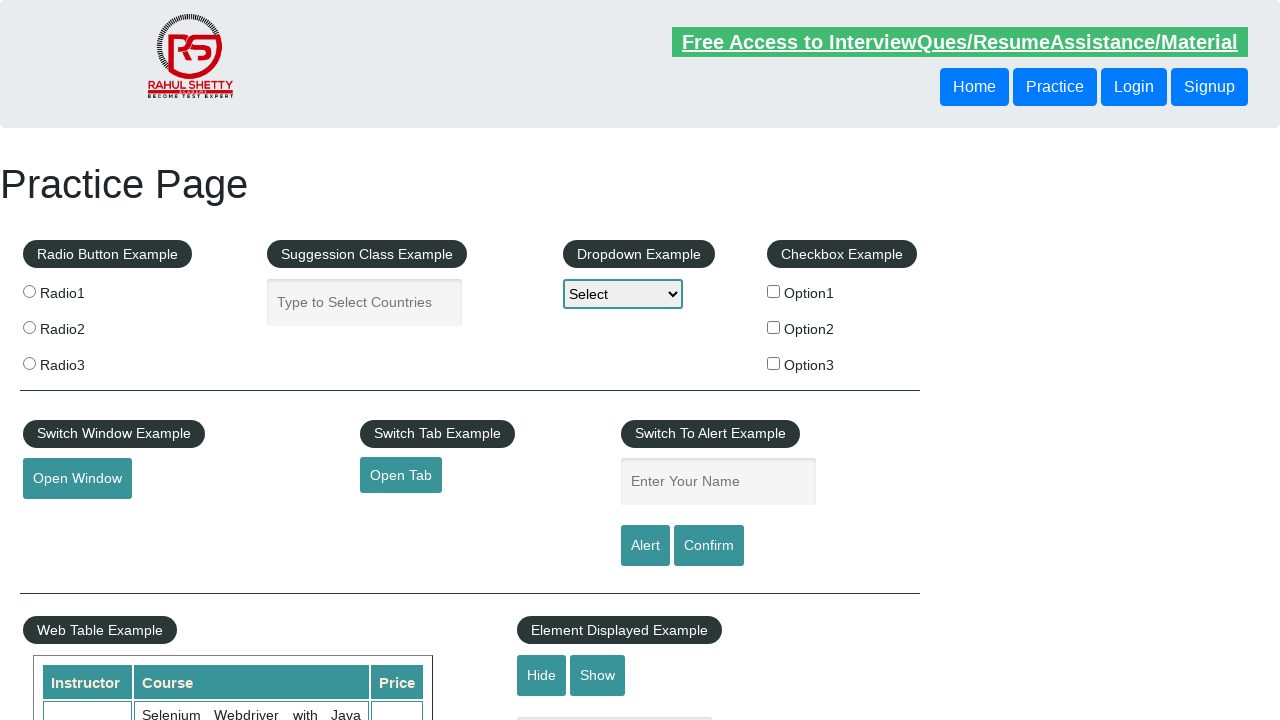

Navigated to the extracted URL from new window link
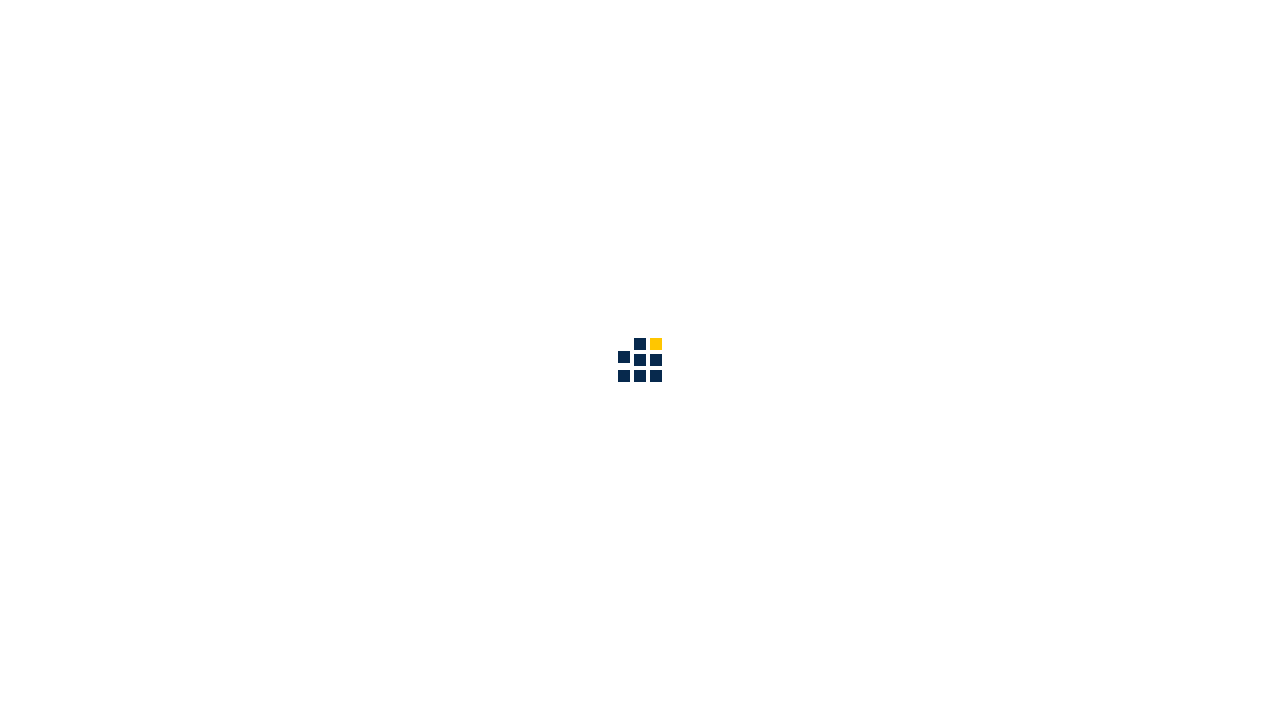

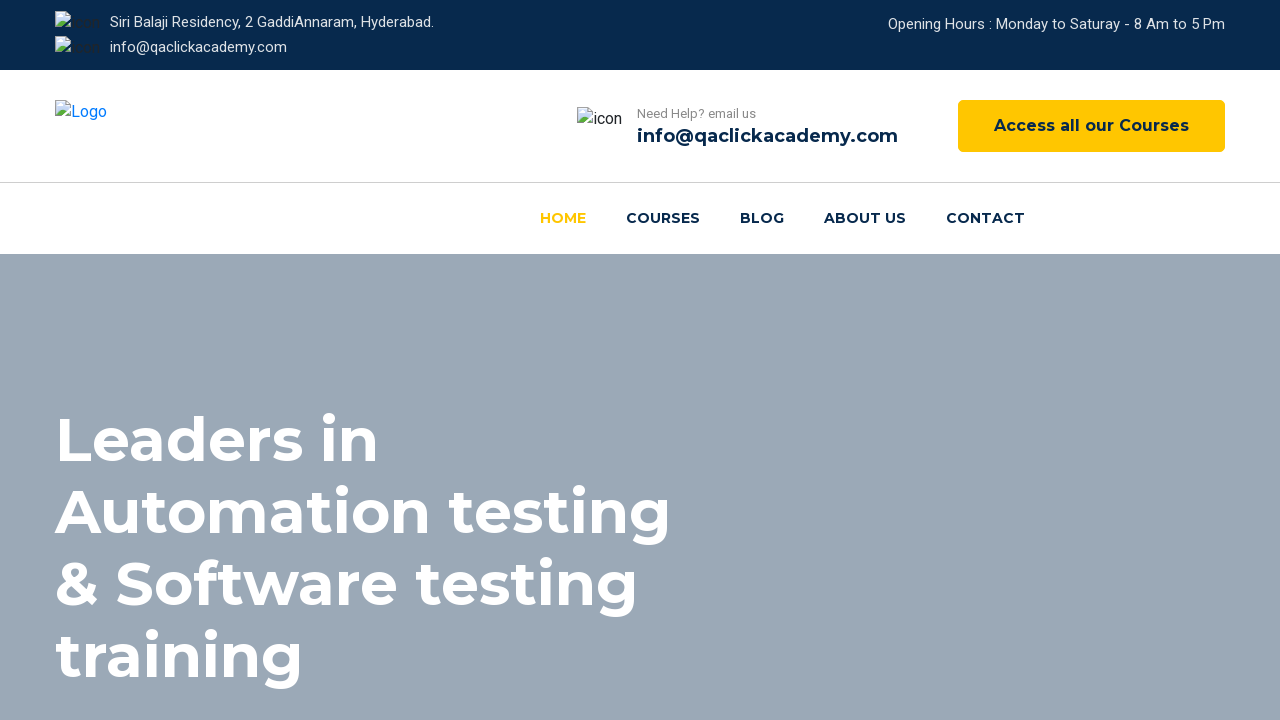